Tests JavaScript prompt alert handling by triggering a prompt alert, reading its text, and dismissing it

Starting URL: https://the-internet.herokuapp.com/javascript_alerts

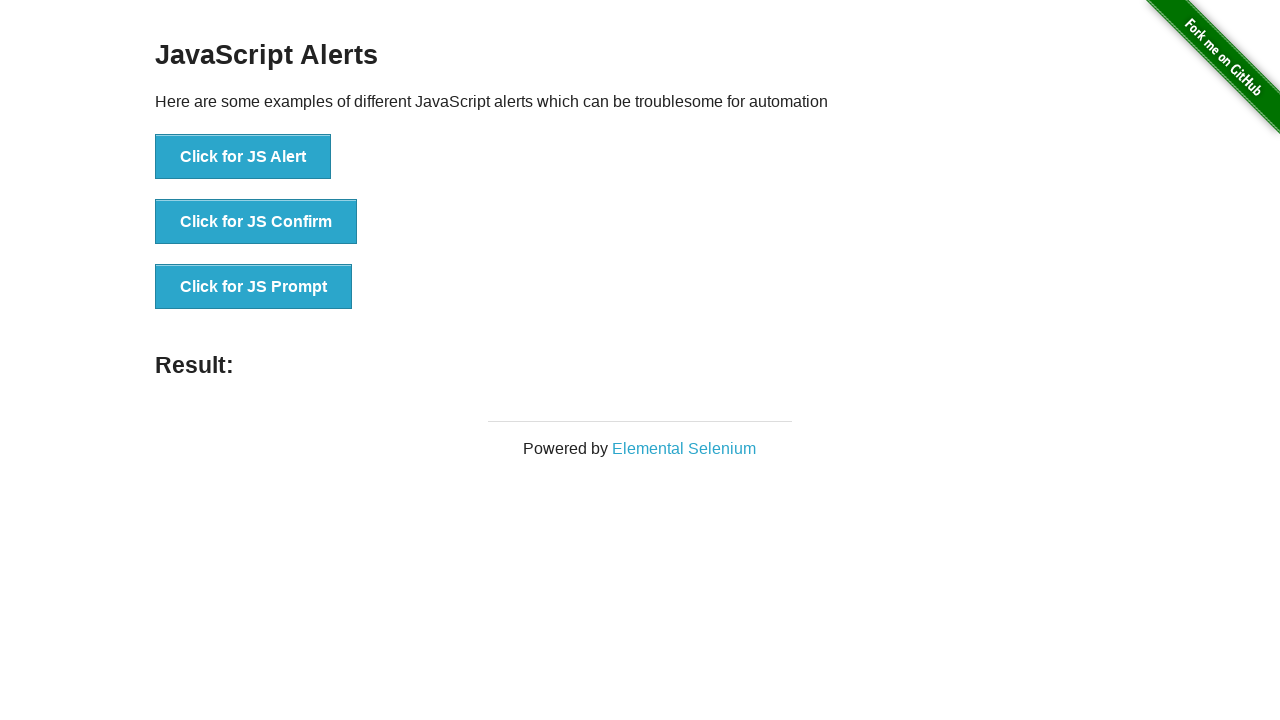

Clicked button to trigger JS prompt alert at (254, 287) on xpath=//button[text()='Click for JS Prompt']
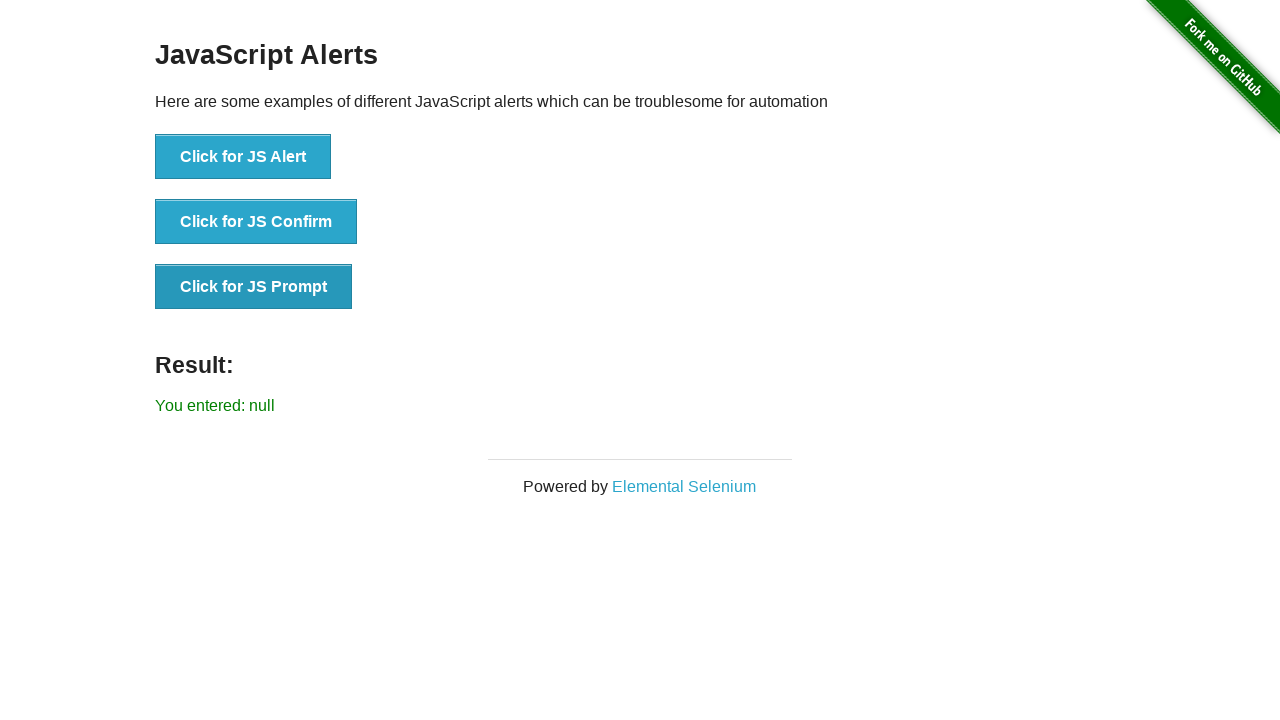

Set up dialog handler to dismiss prompt alert
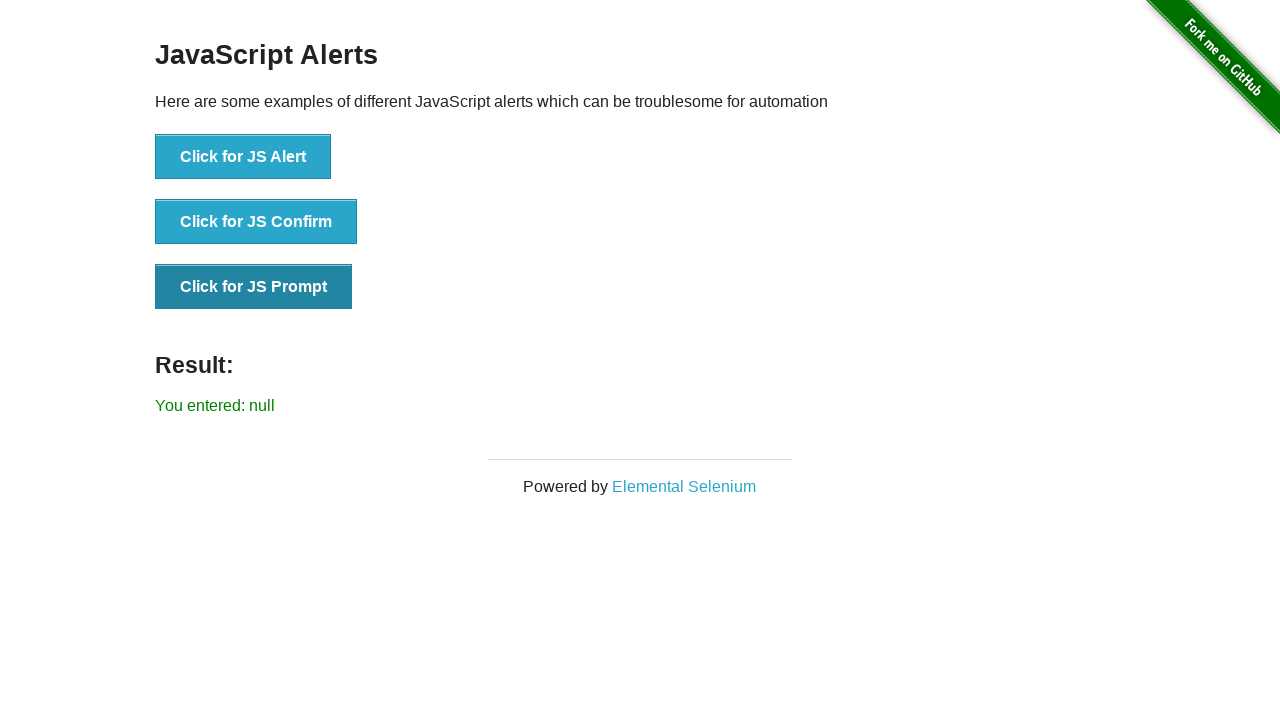

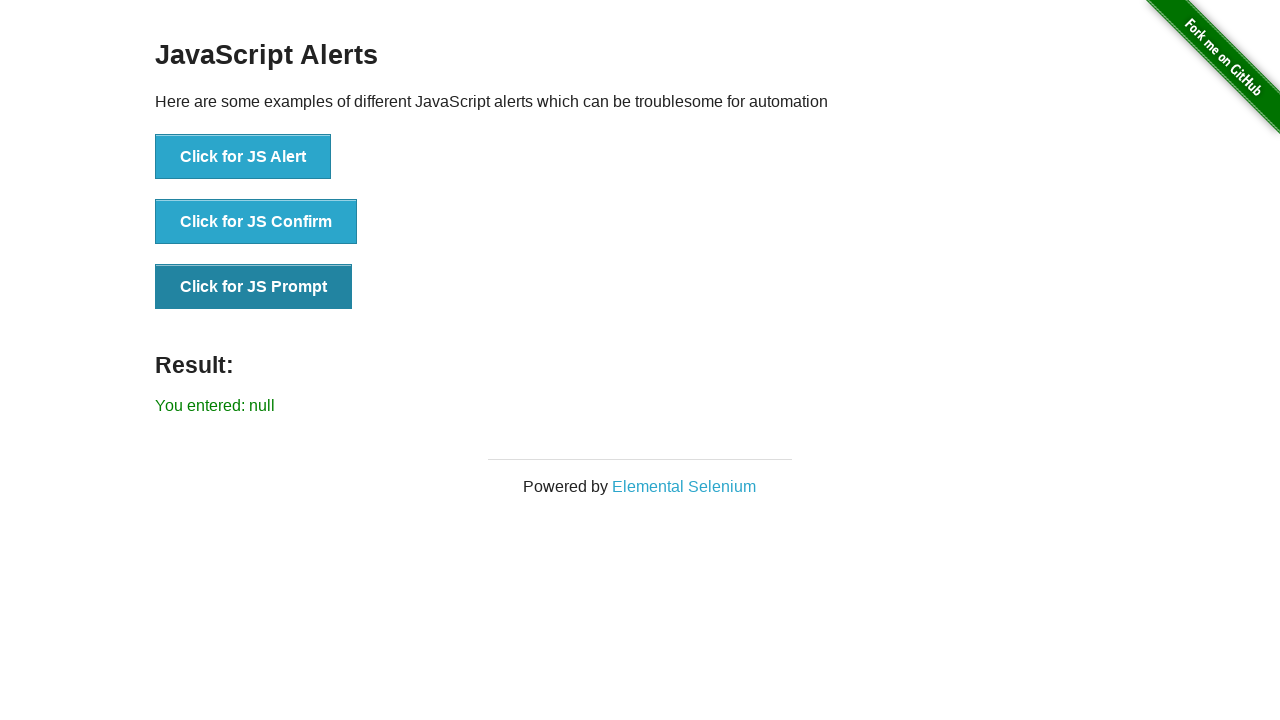